Opens a hotel booking website and sets up the browser window. This is a minimal script that only navigates to the page.

Starting URL: http://hotel-v2.progmasters.hu/

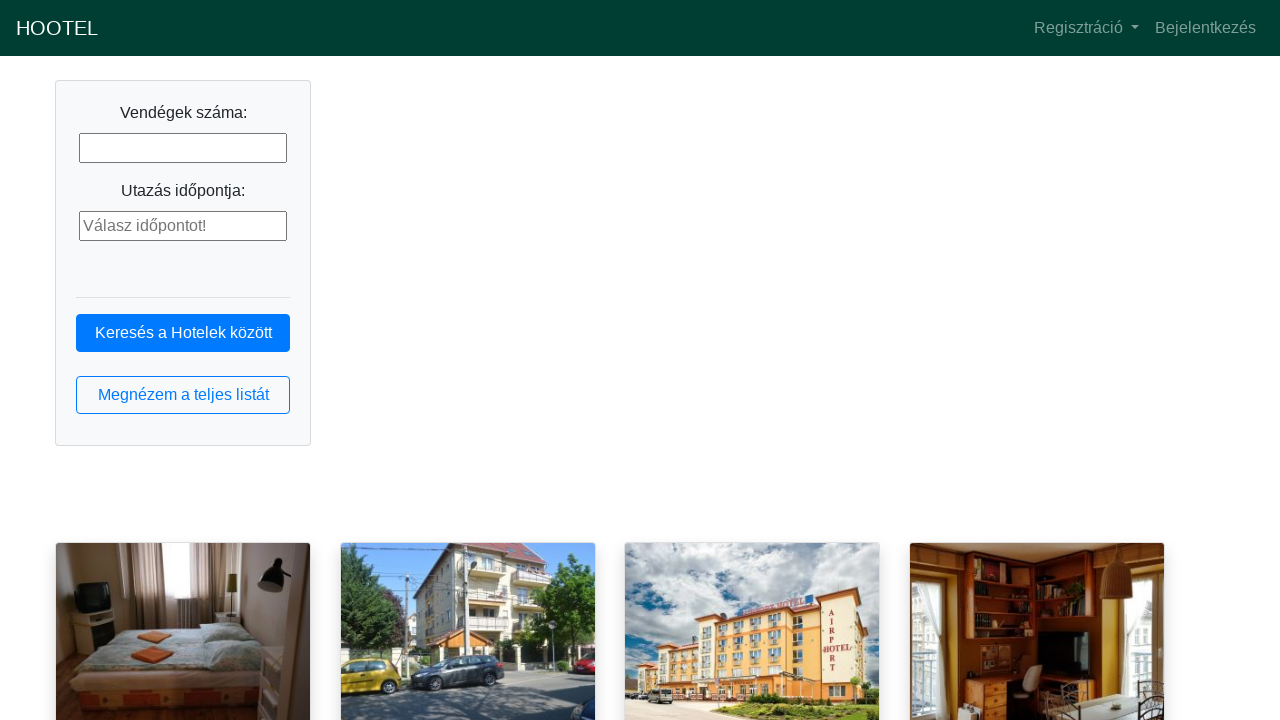

Set viewport to 1920x1080
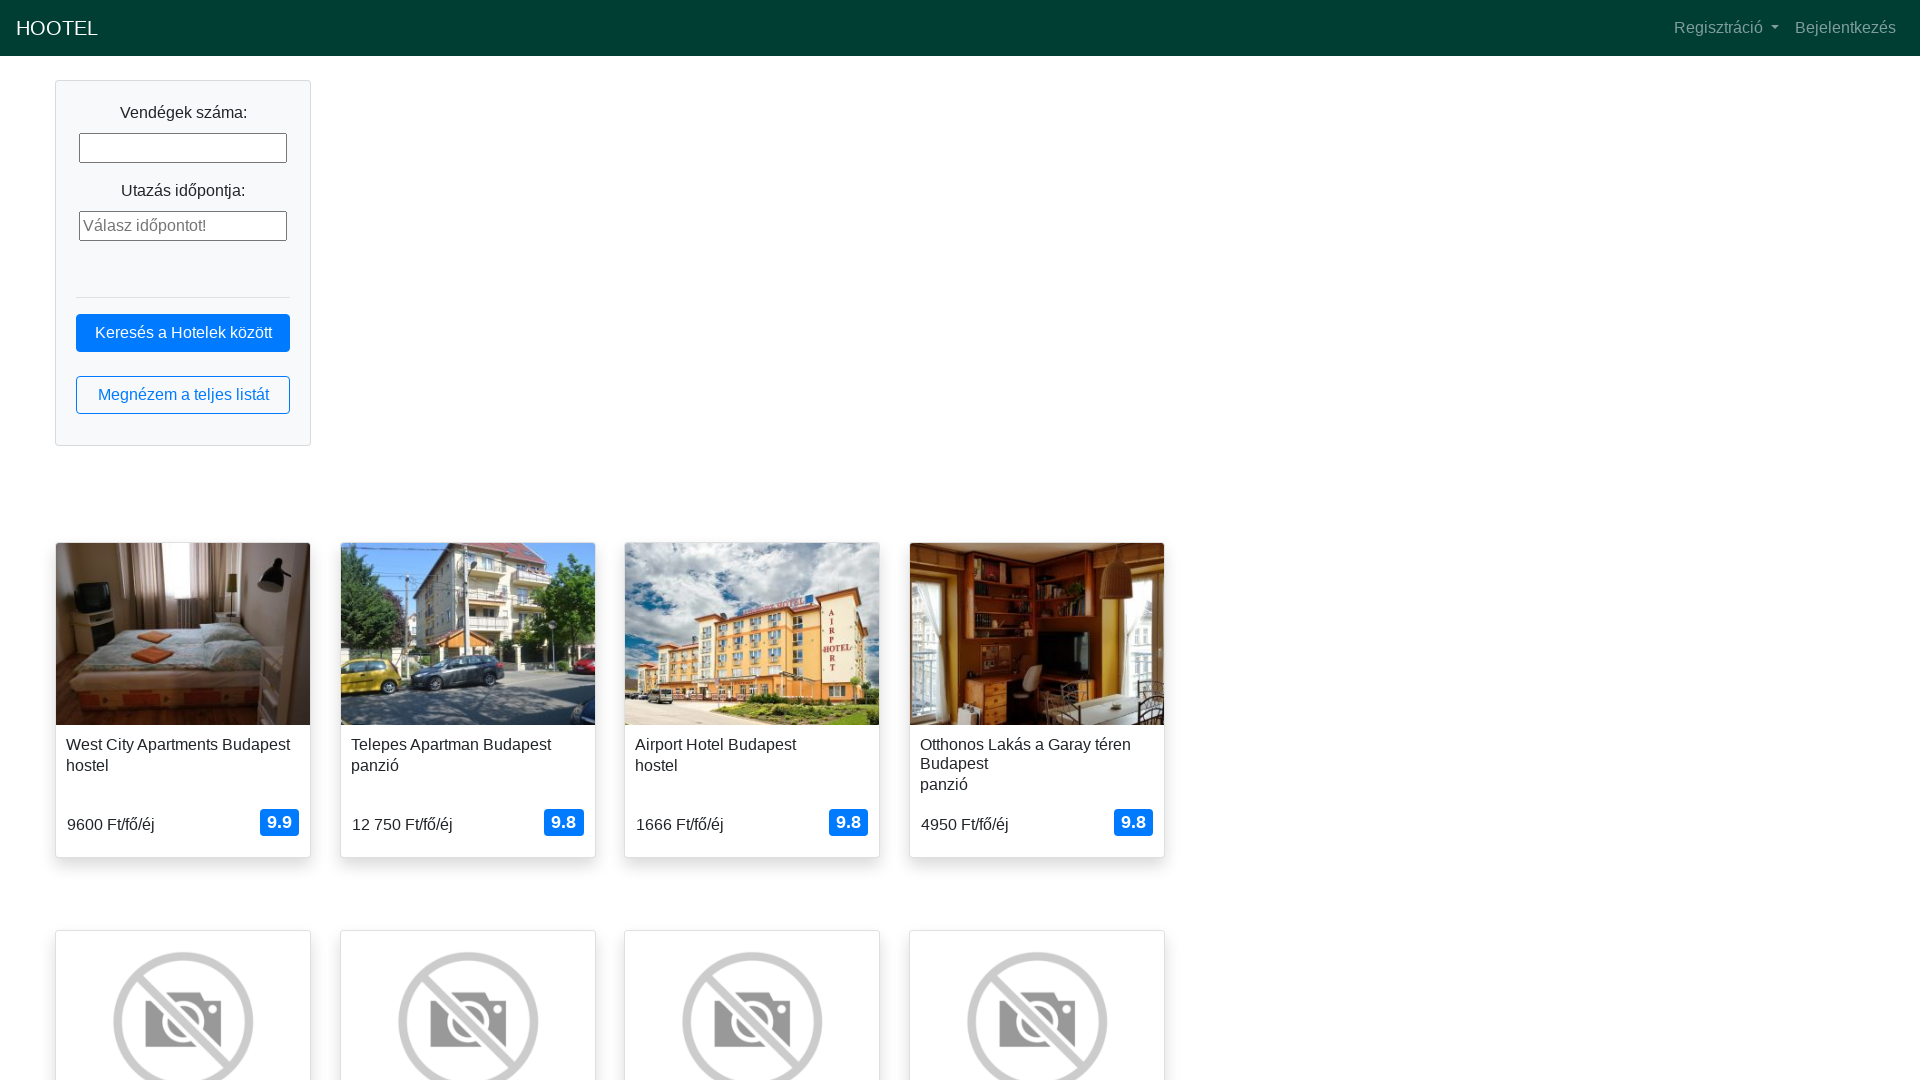

Hotel booking website fully loaded
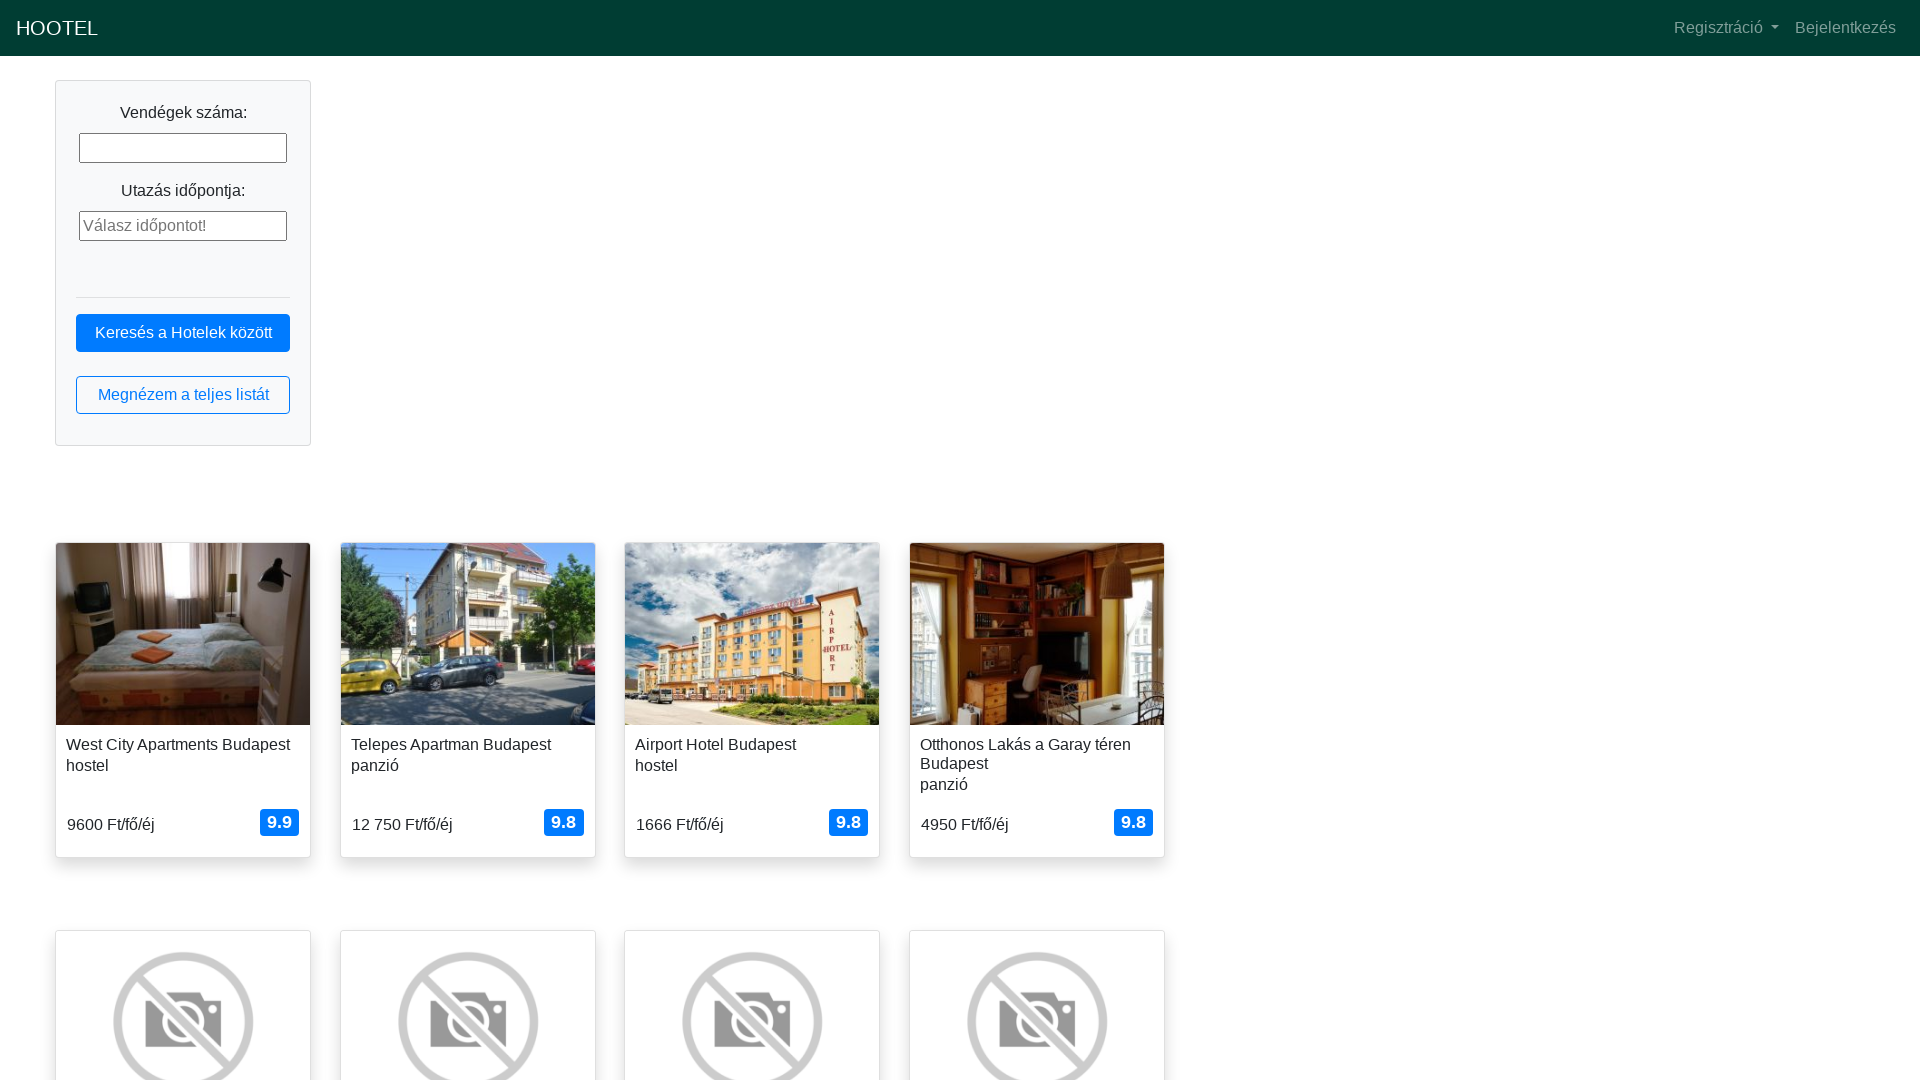

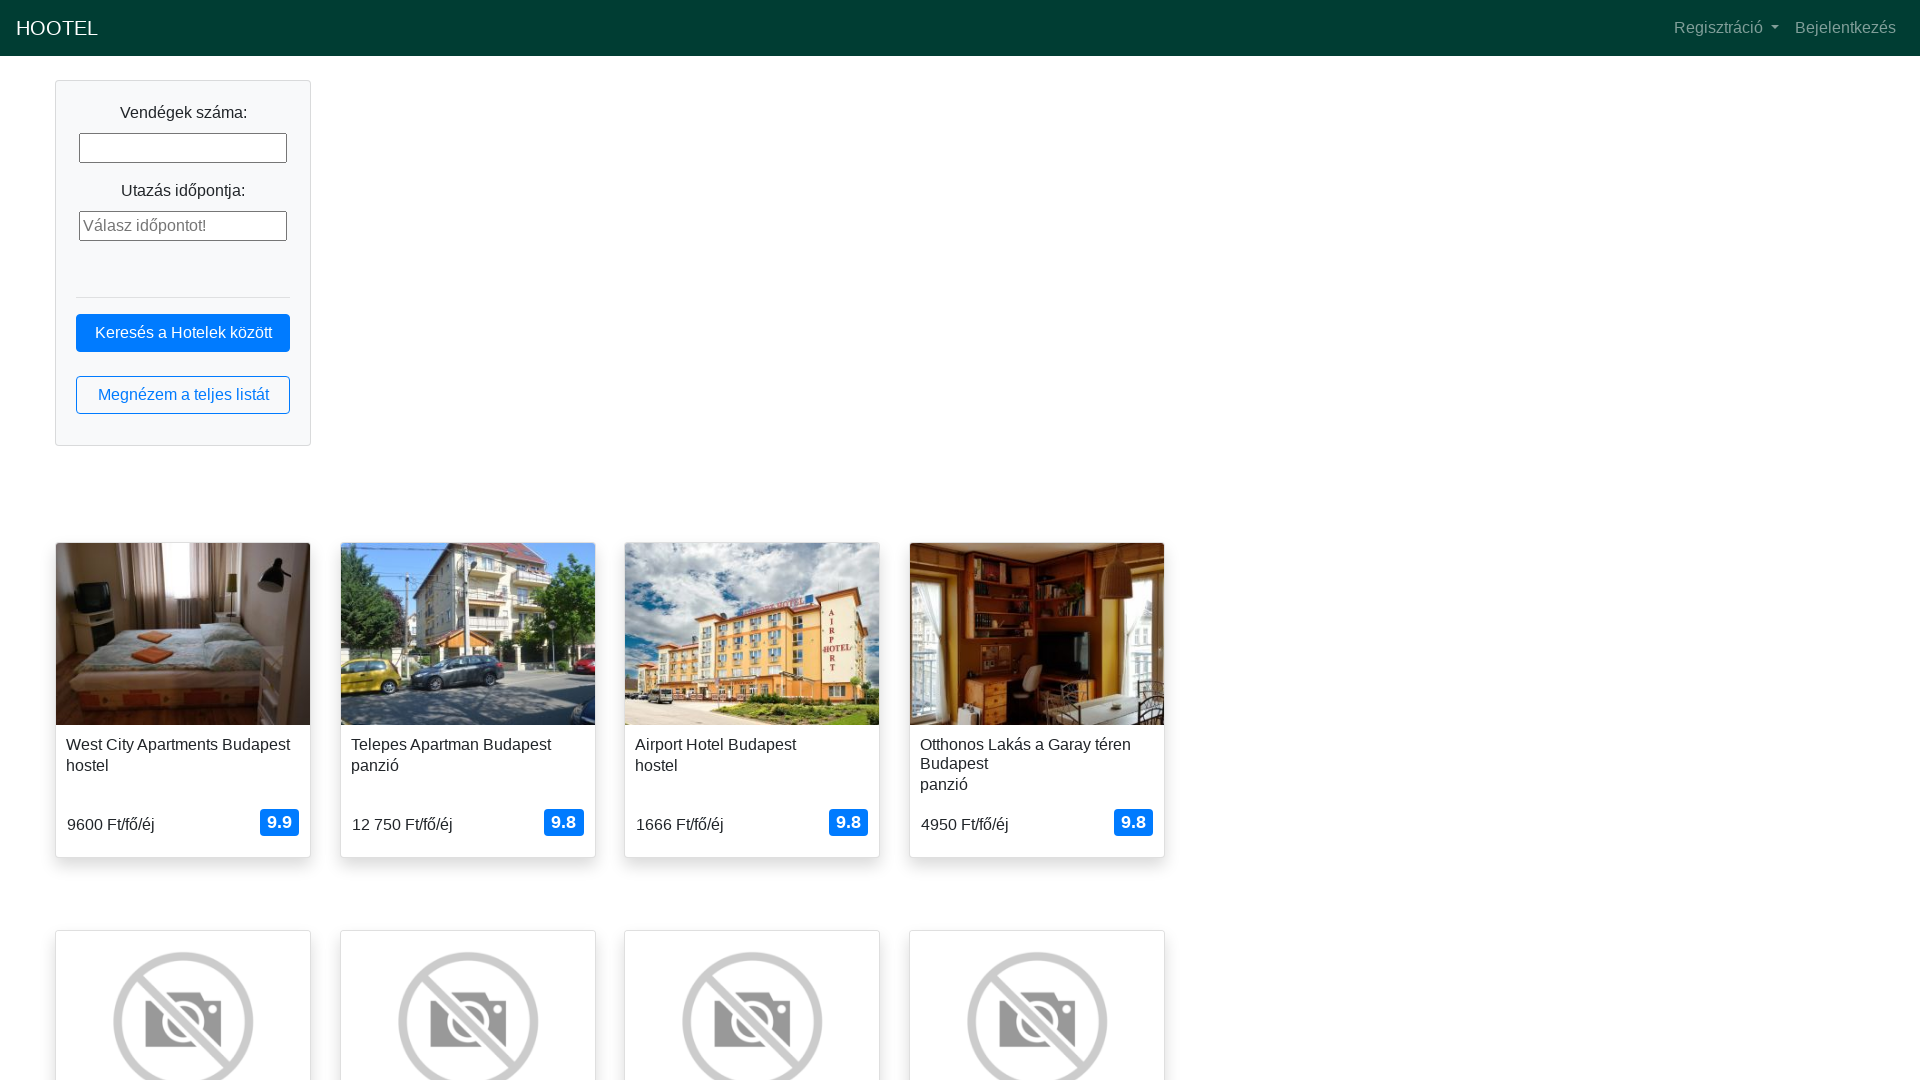